Tests jQuery UI slider functionality by switching to an iframe, then dragging the slider handle to the right and back to the left using click-and-drag actions.

Starting URL: https://jqueryui.com/slider/

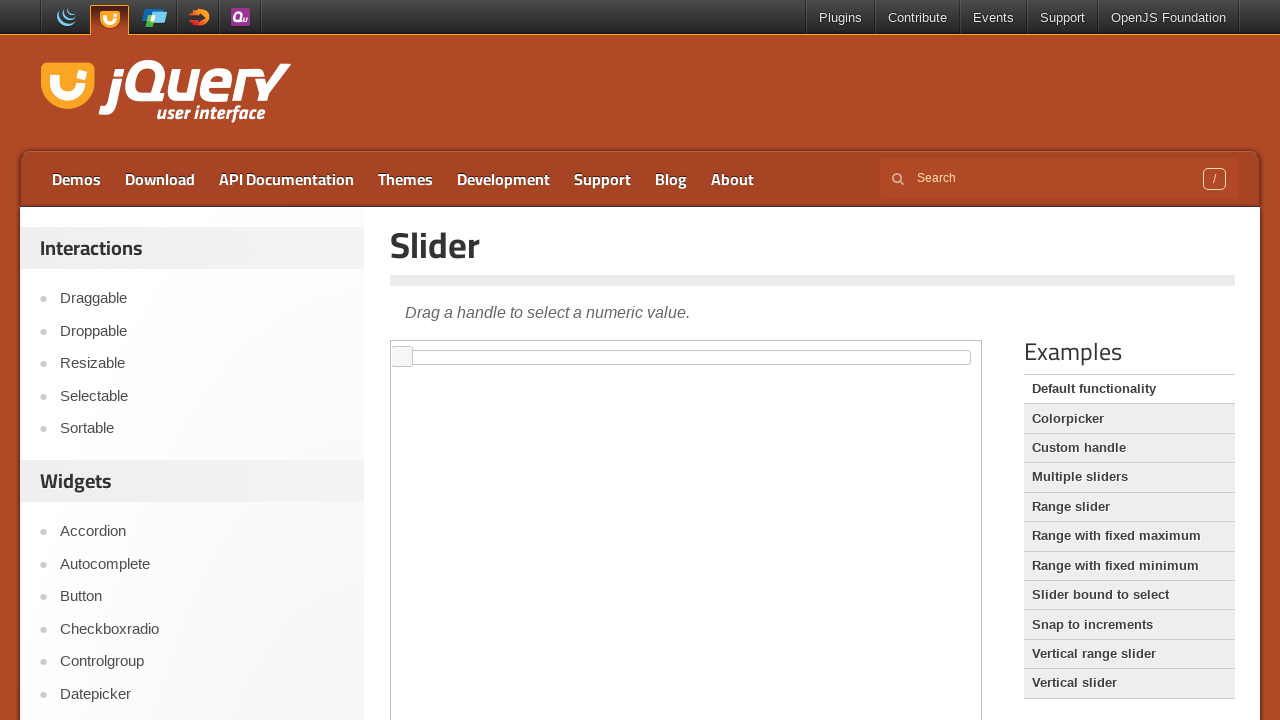

Located the first iframe containing the jQuery UI slider
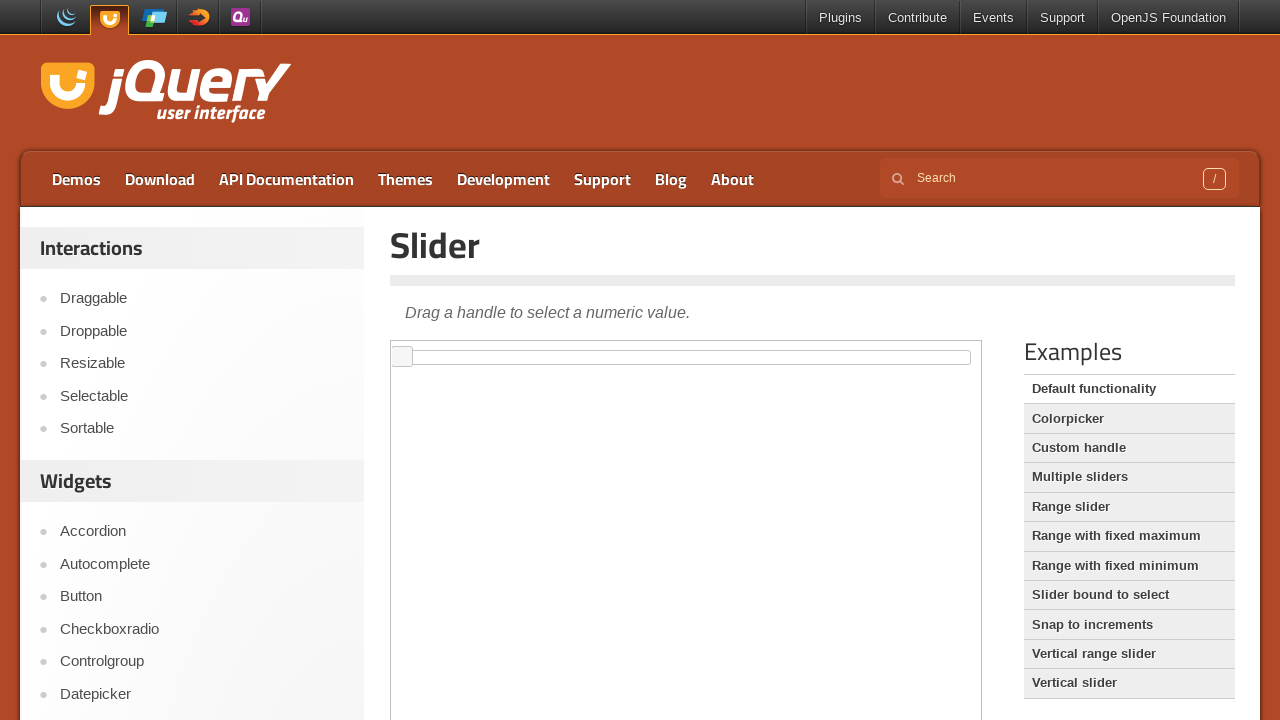

Located the slider handle element
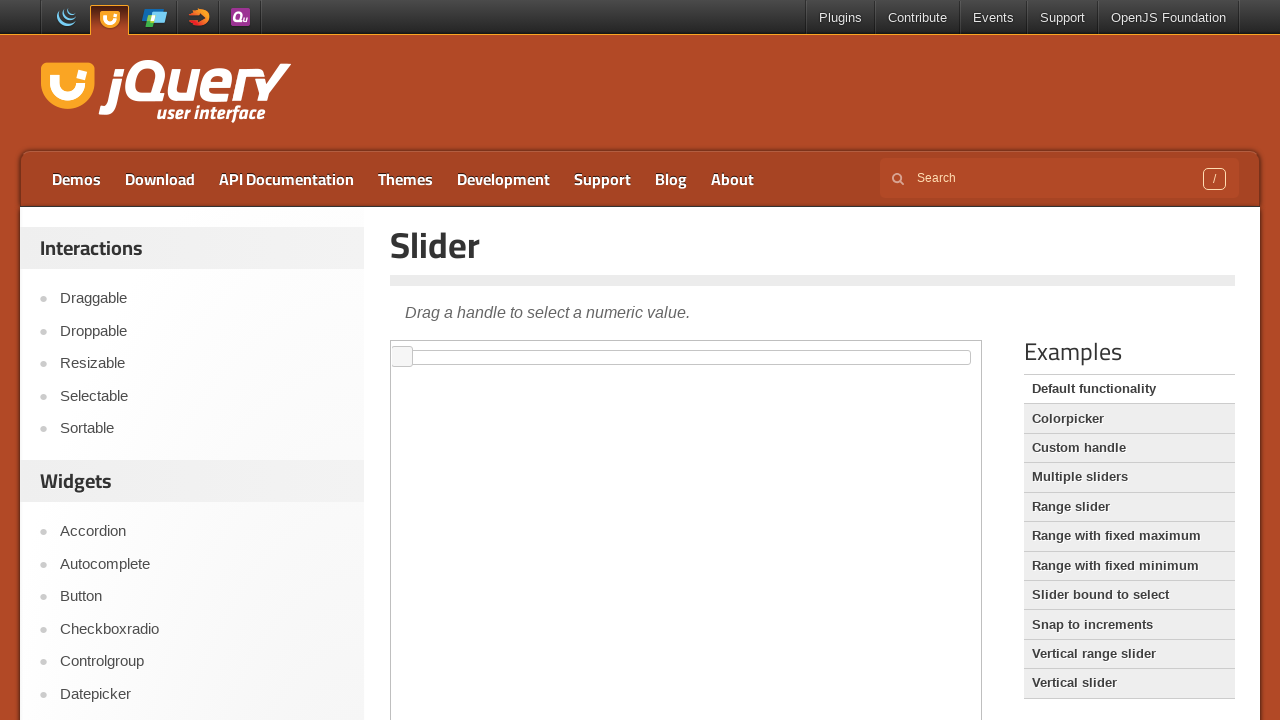

Retrieved bounding box of slider handle
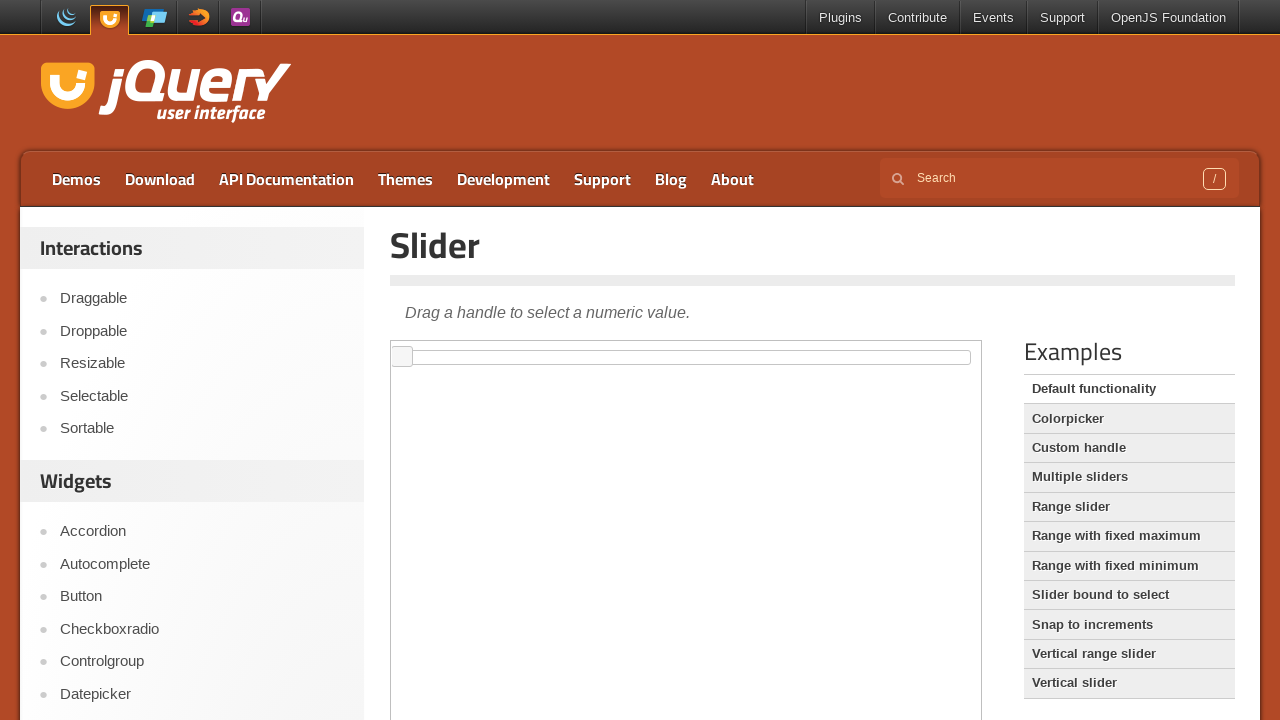

Dragged slider handle to the right by 200 pixels at (593, 347)
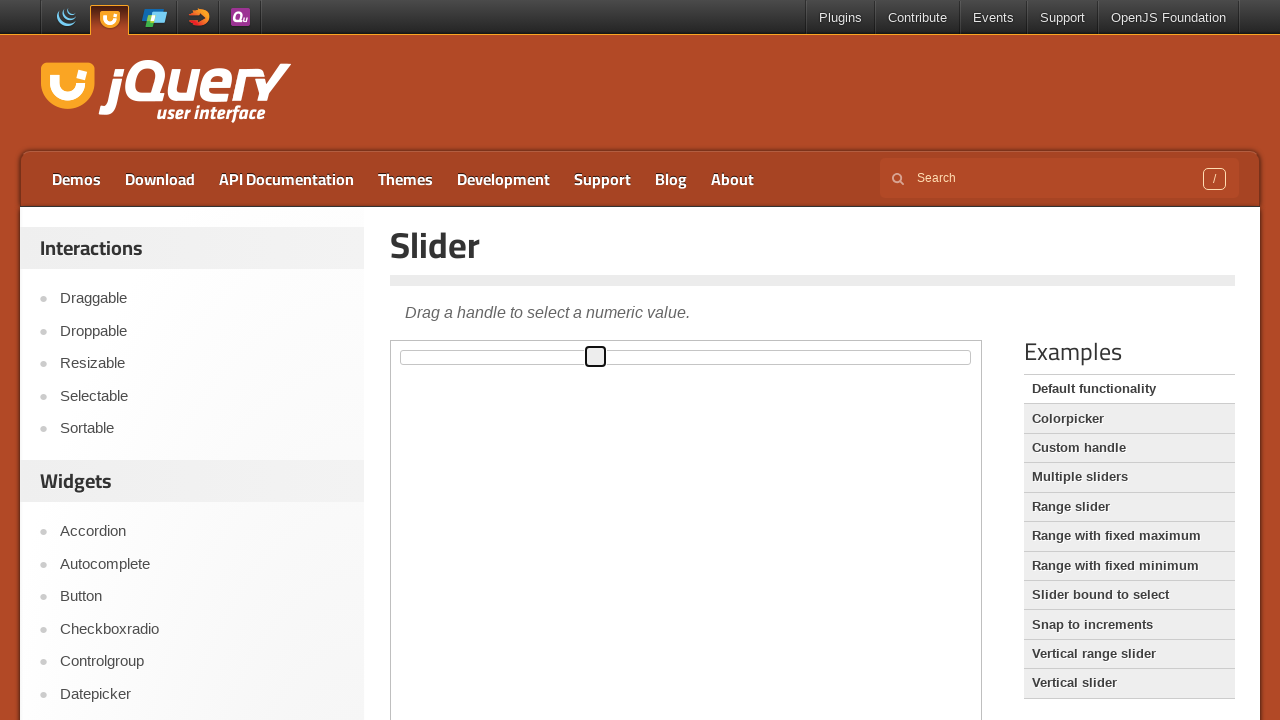

Waited 1 second to observe slider position change
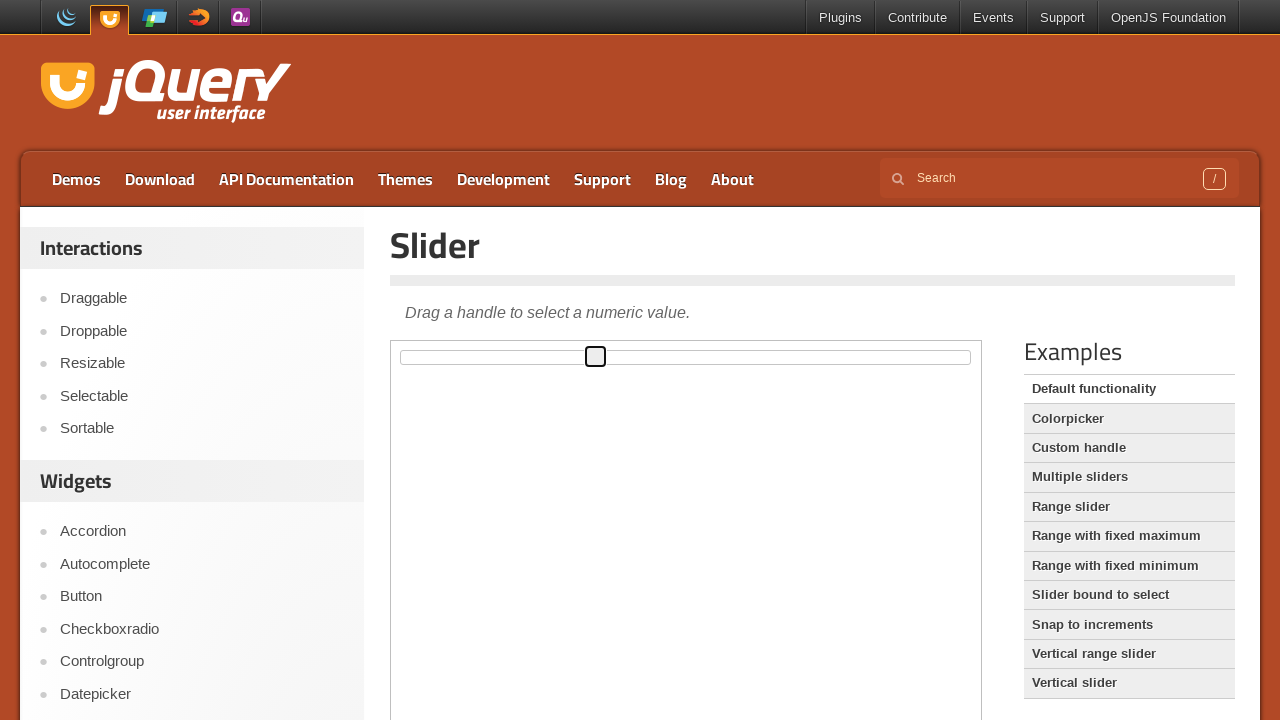

Dragged slider handle back to the left by 200 pixels at (386, 347)
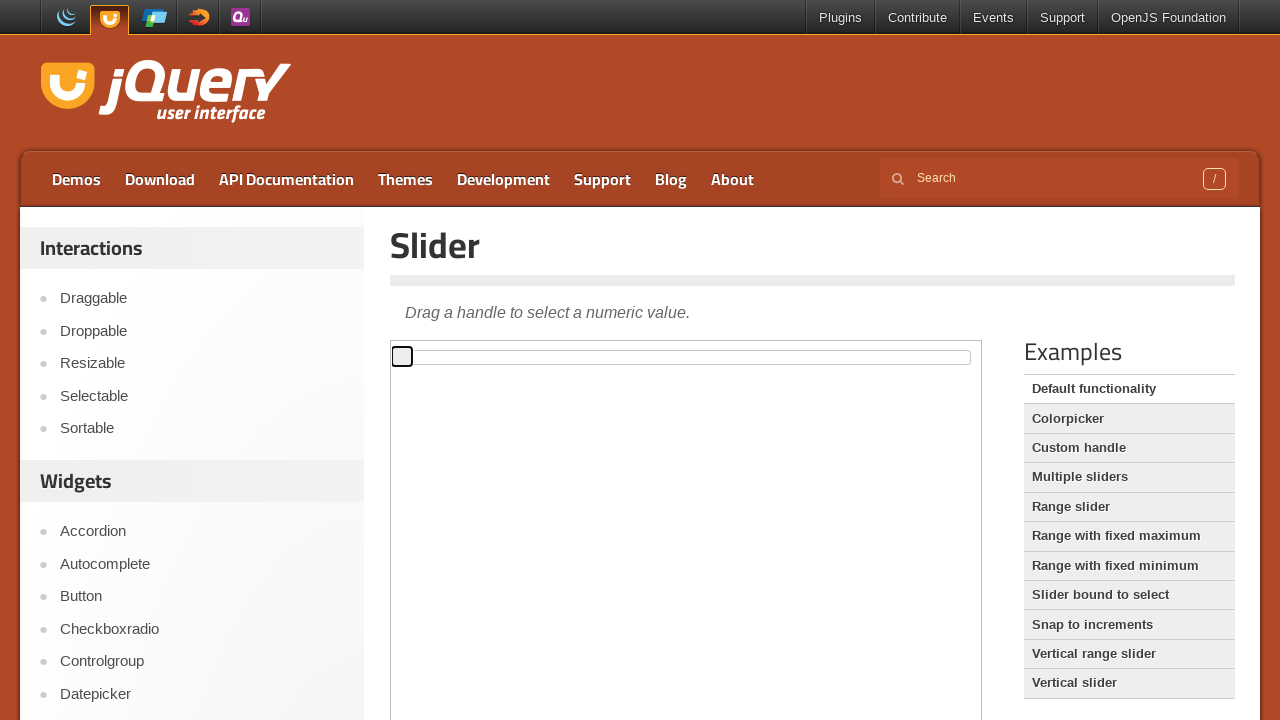

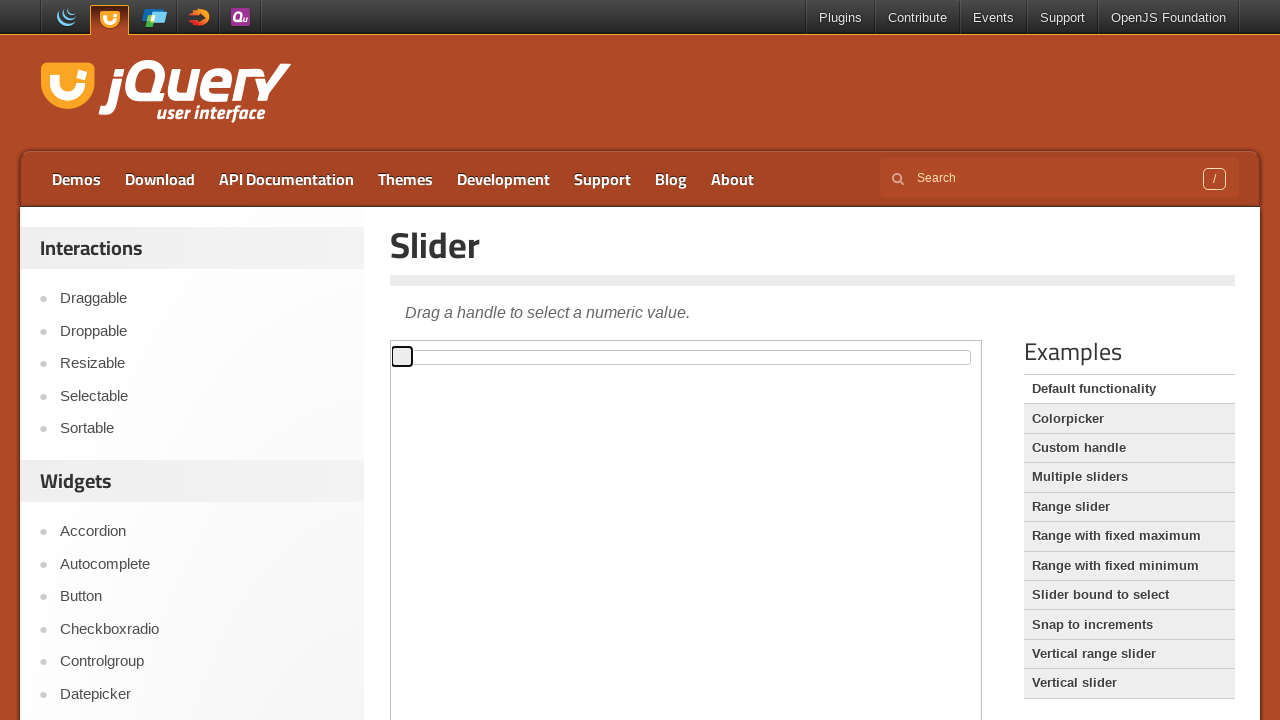